Tests window/tab handling by clicking a help link that opens in a new tab, then switching between tabs and demonstrating window closing behavior

Starting URL: http://accounts.google.com/signup

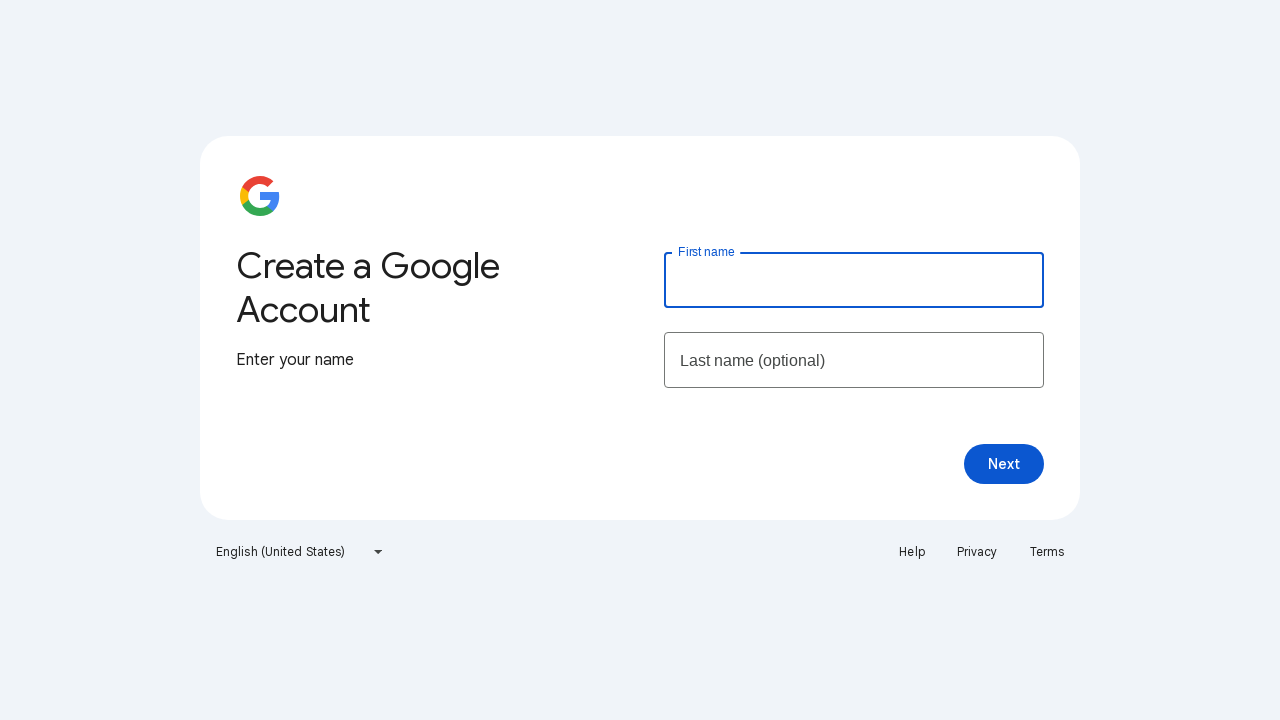

Stored reference to main page (Google Signup)
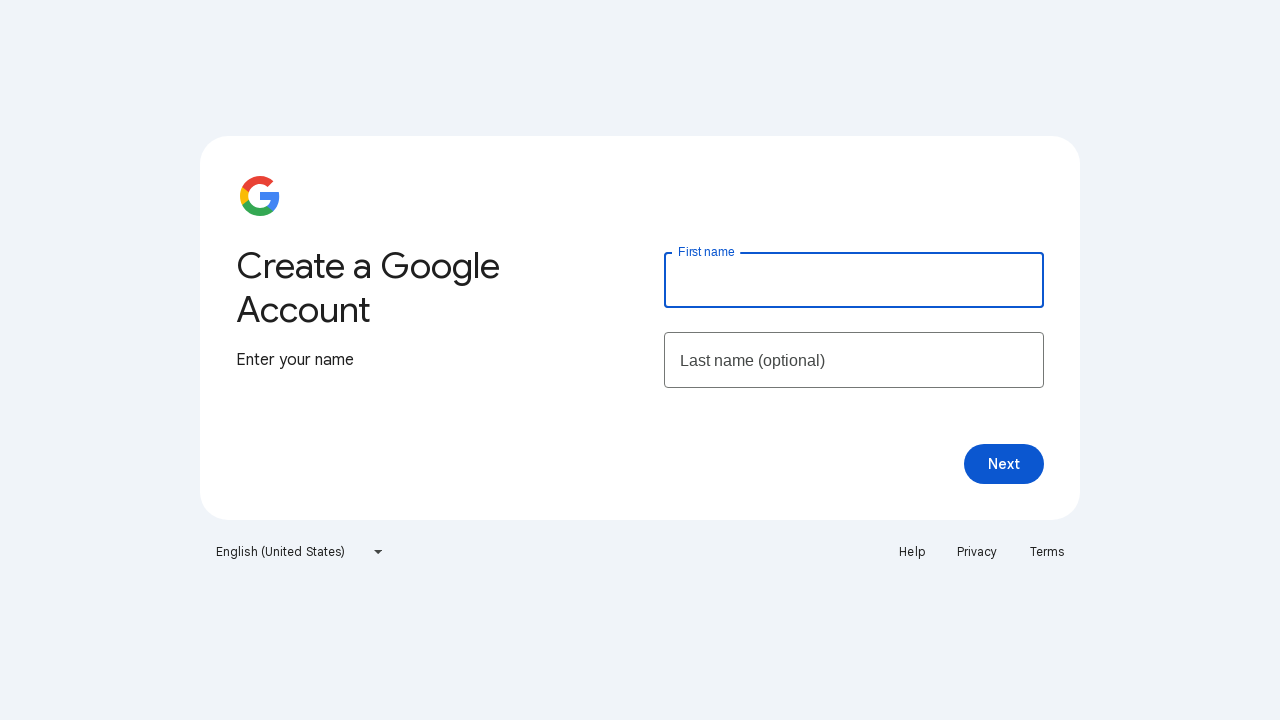

Clicked Help link, new tab opened at (912, 552) on text=Help
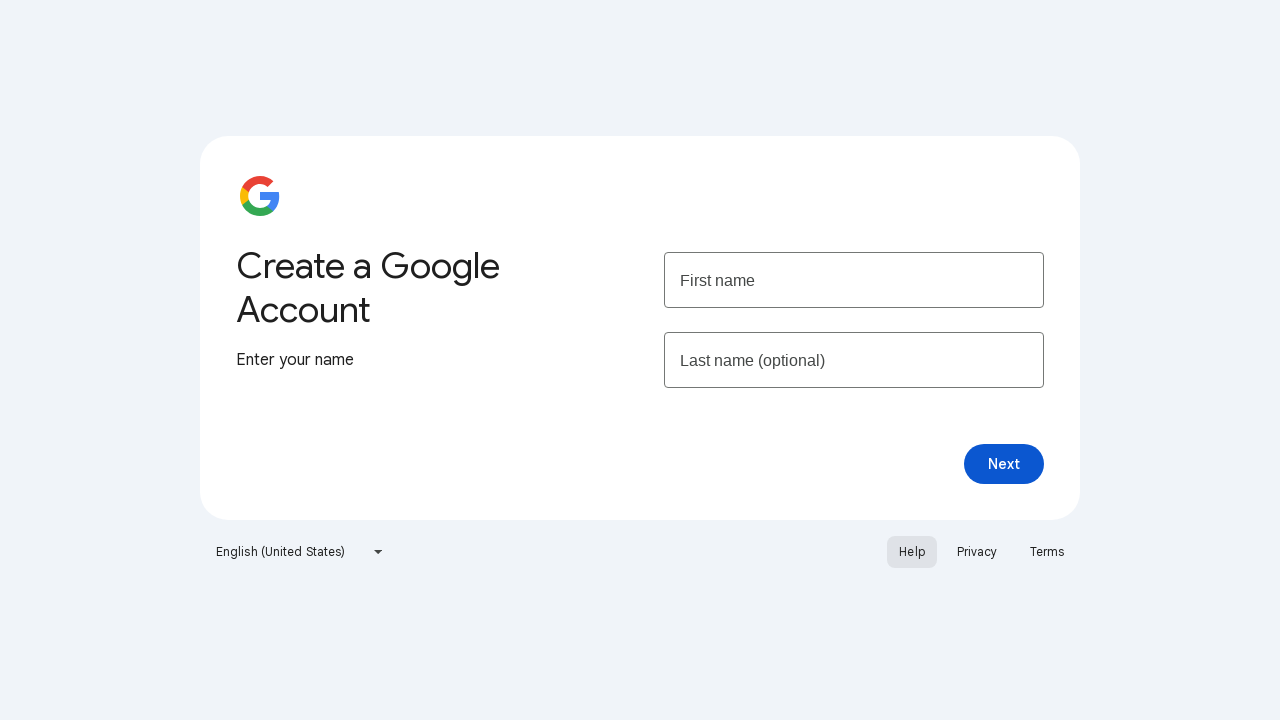

Captured new help page tab
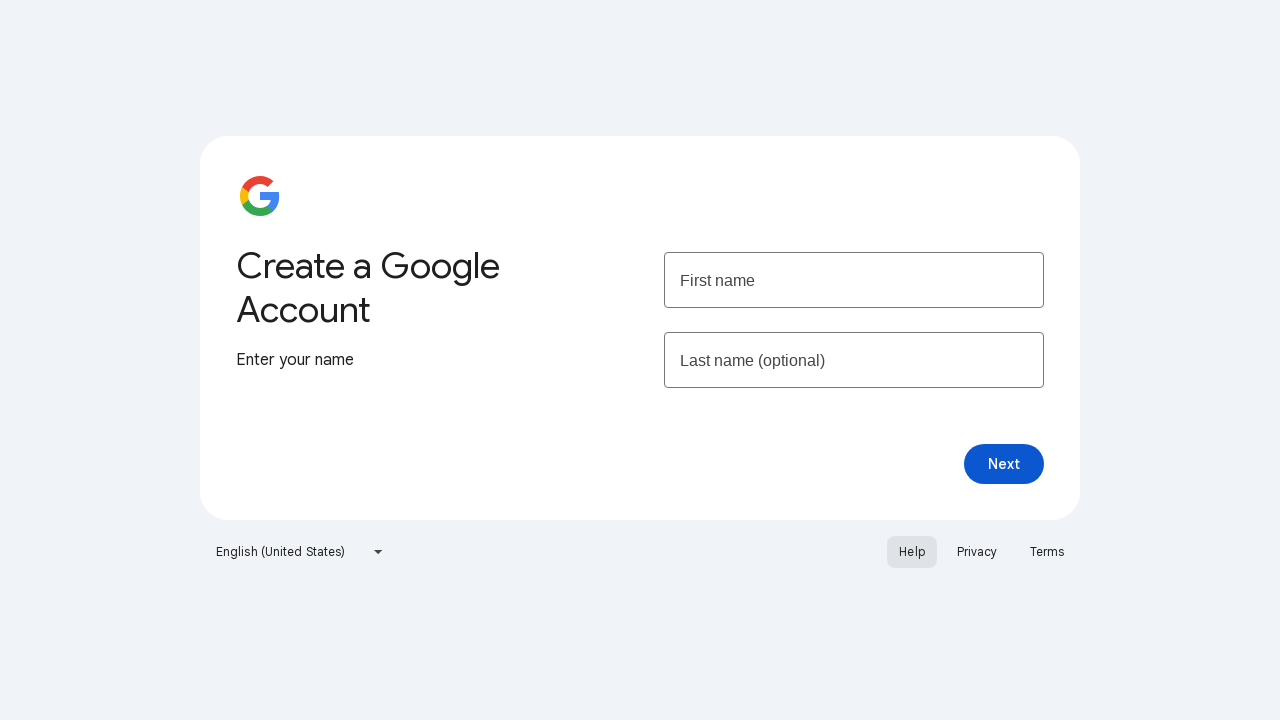

Help page loaded successfully
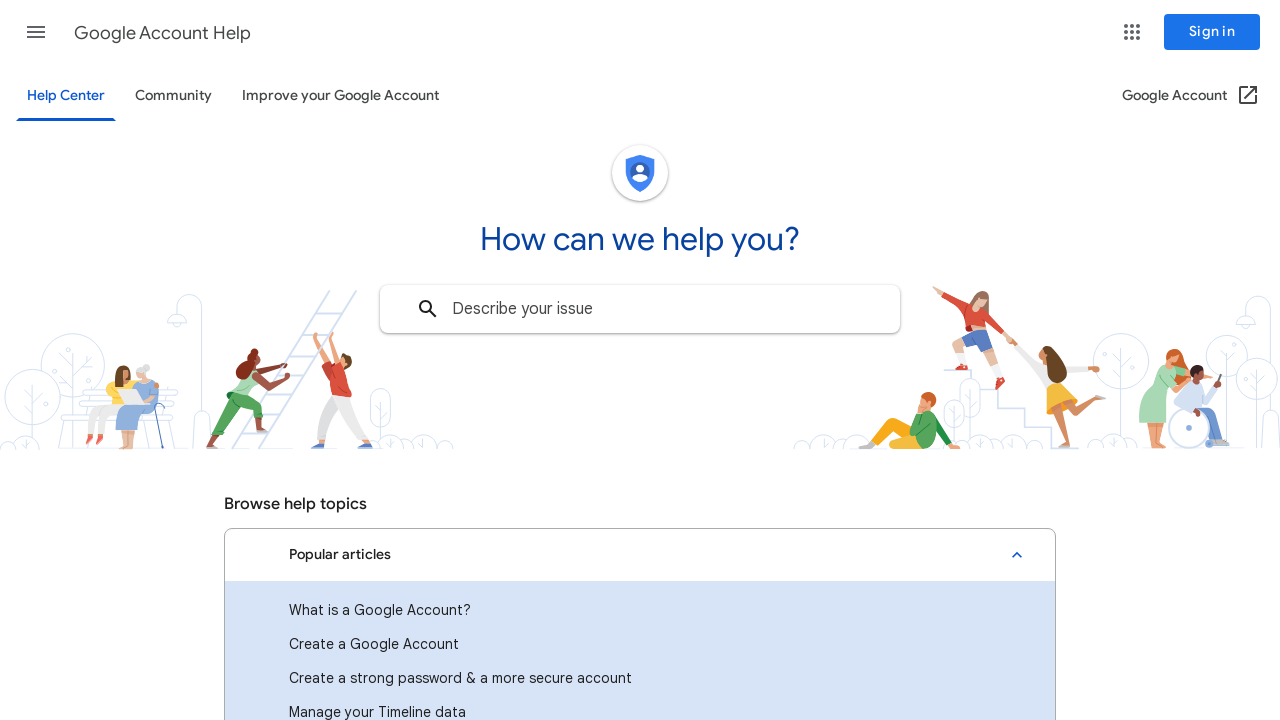

Closed help page tab
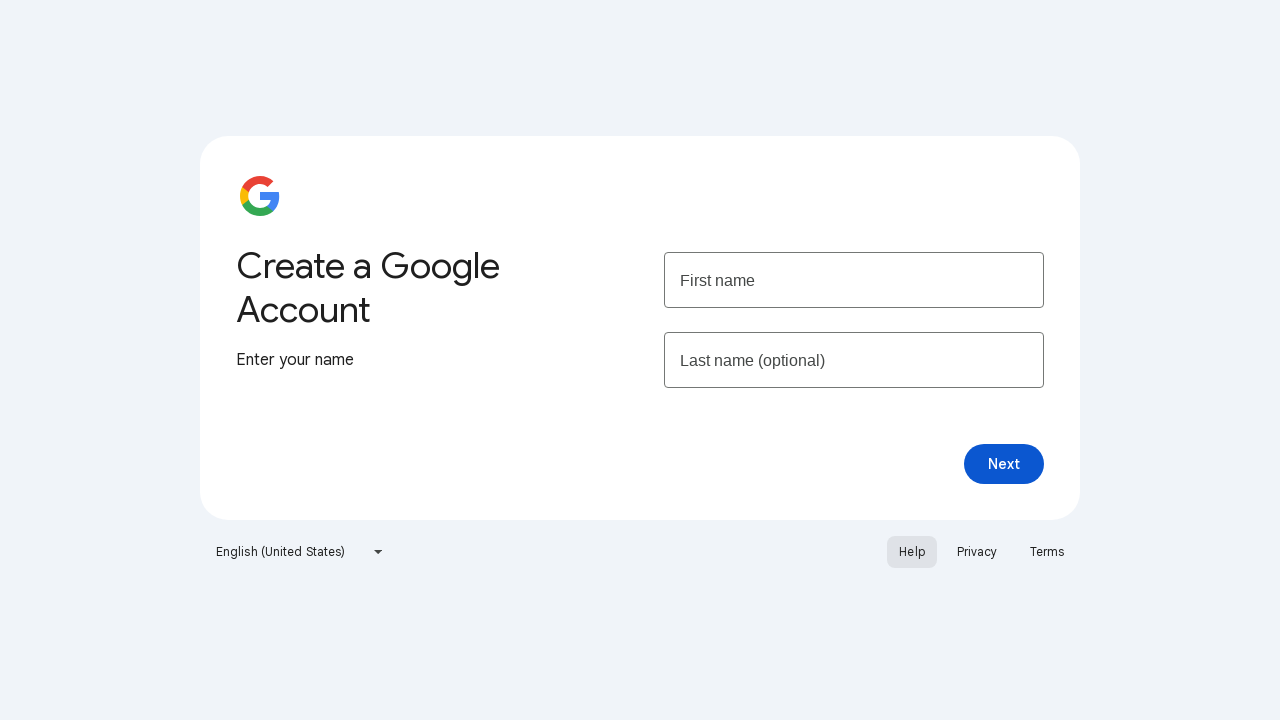

Clicked Help link again from main page, second new tab opened at (912, 552) on text=Help
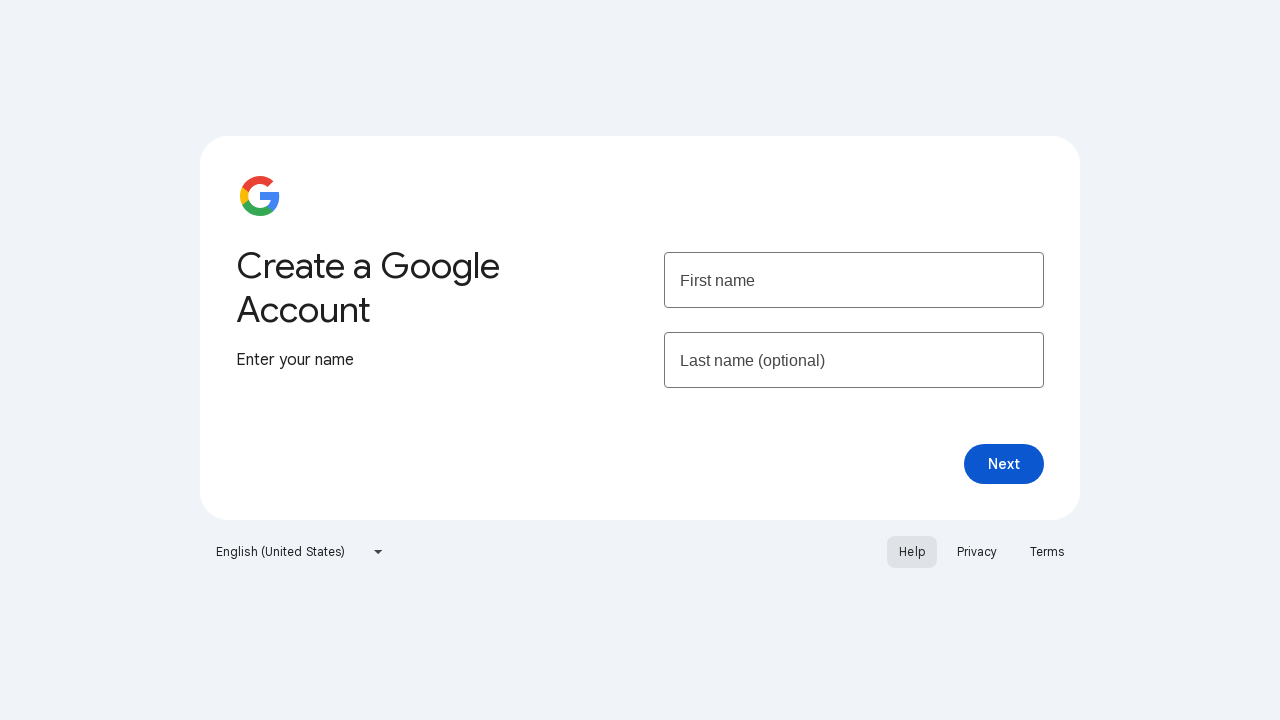

Captured second help page tab
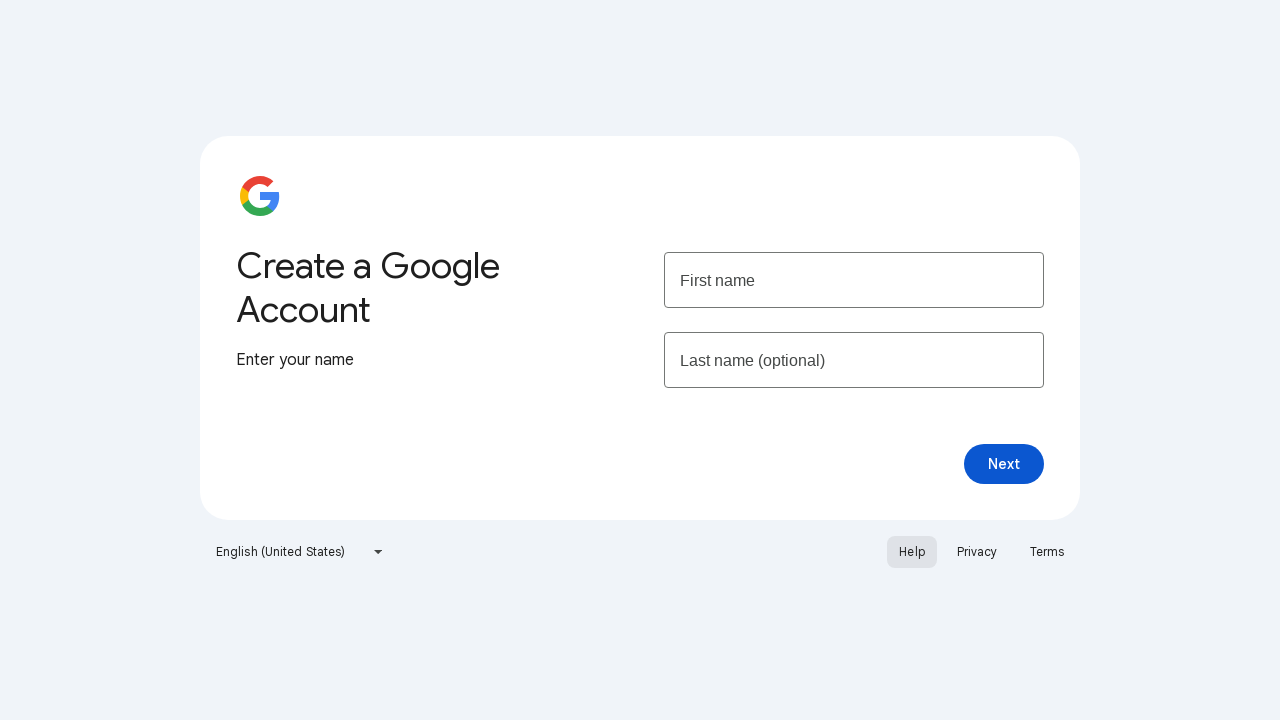

Second help page loaded successfully
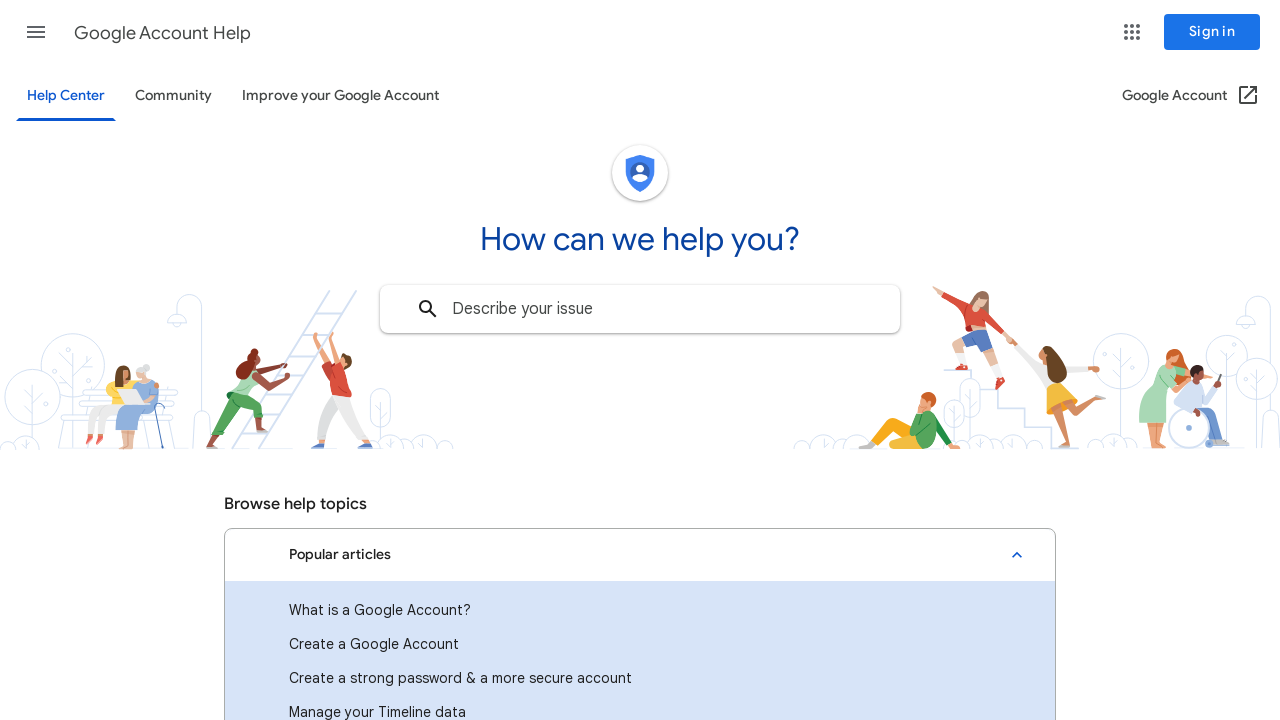

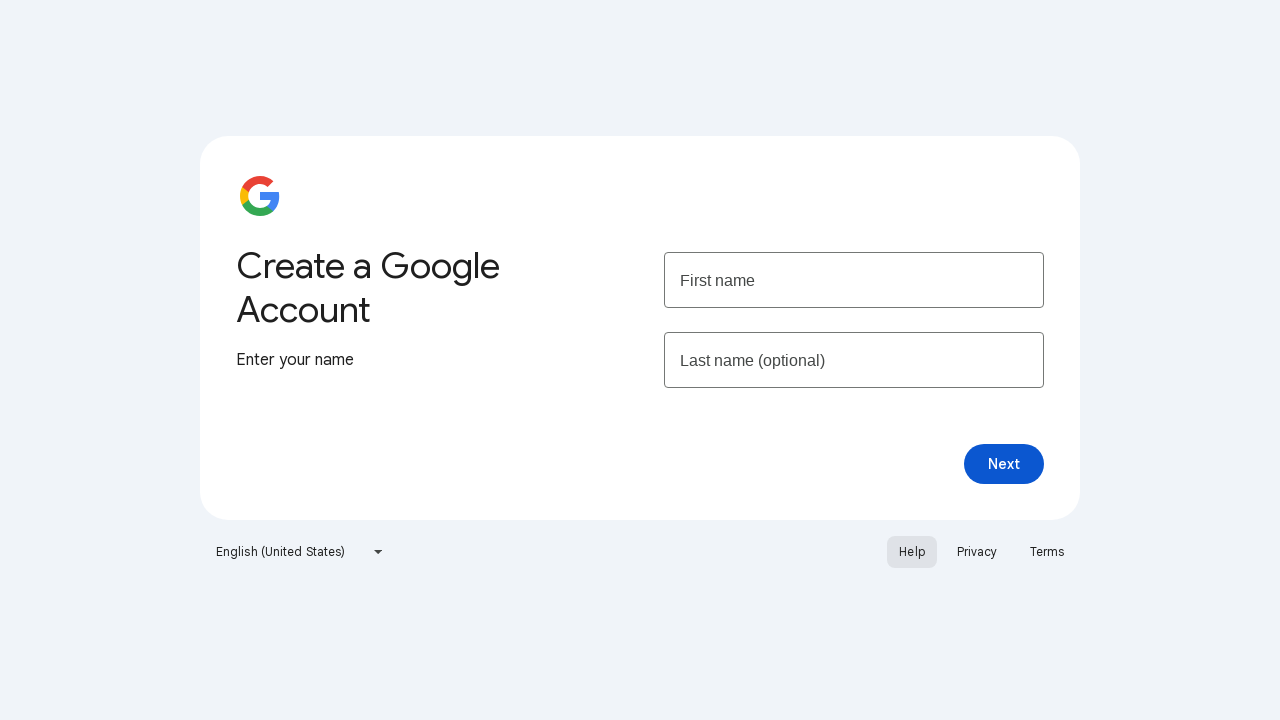